Tests failed registration when only password is provided, expecting validation alert

Starting URL: https://www.demoblaze.com/index.html

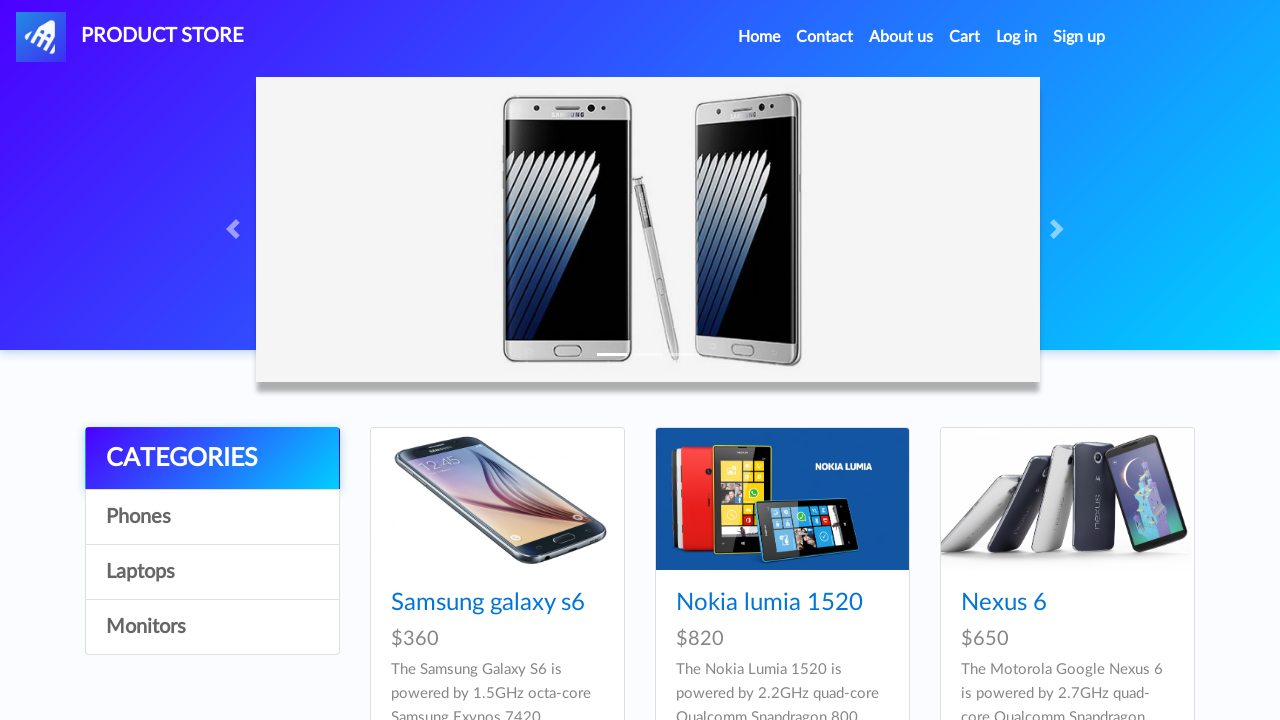

Clicked Sign Up button at (1079, 37) on #signin2
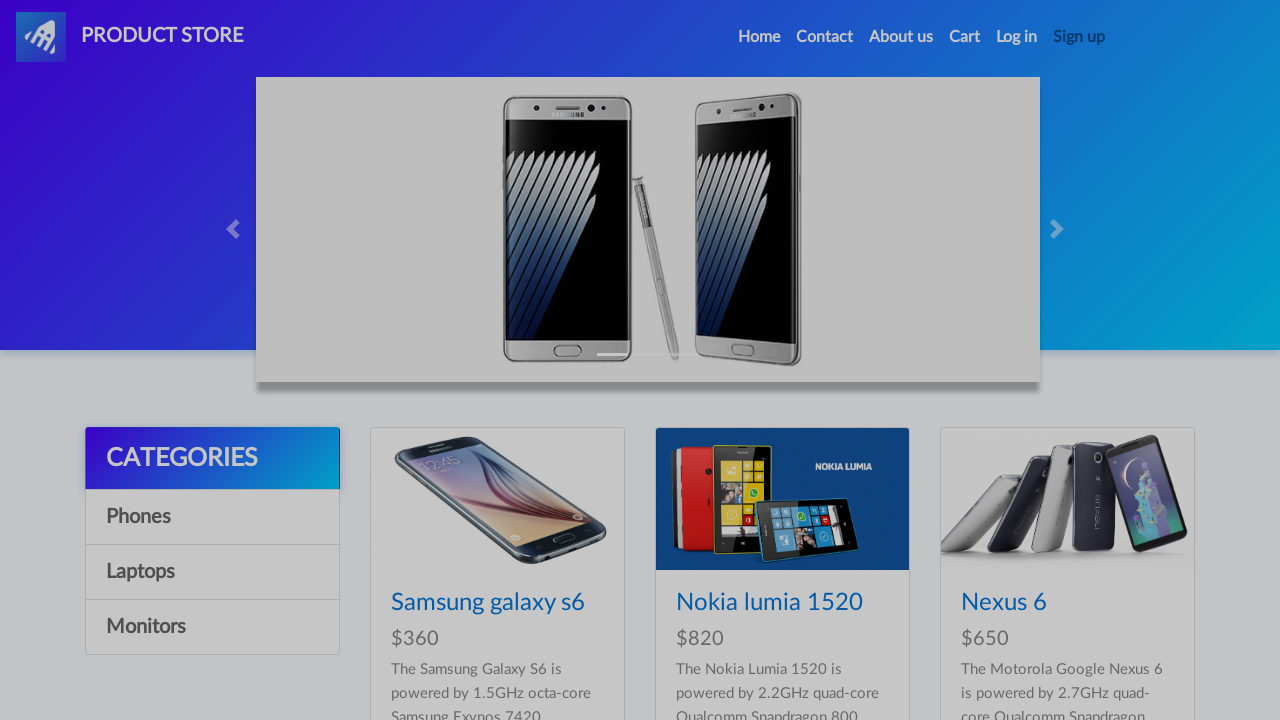

Sign In modal appeared
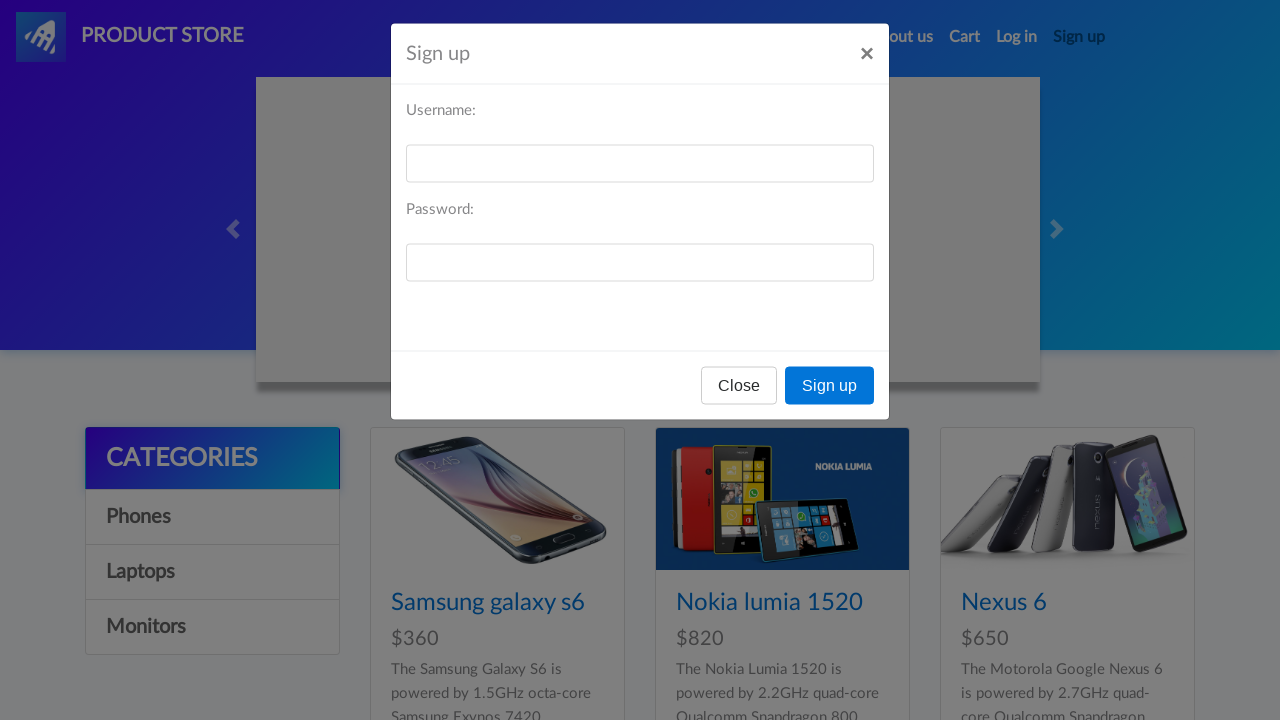

Filled password field with 'password789' on #sign-password
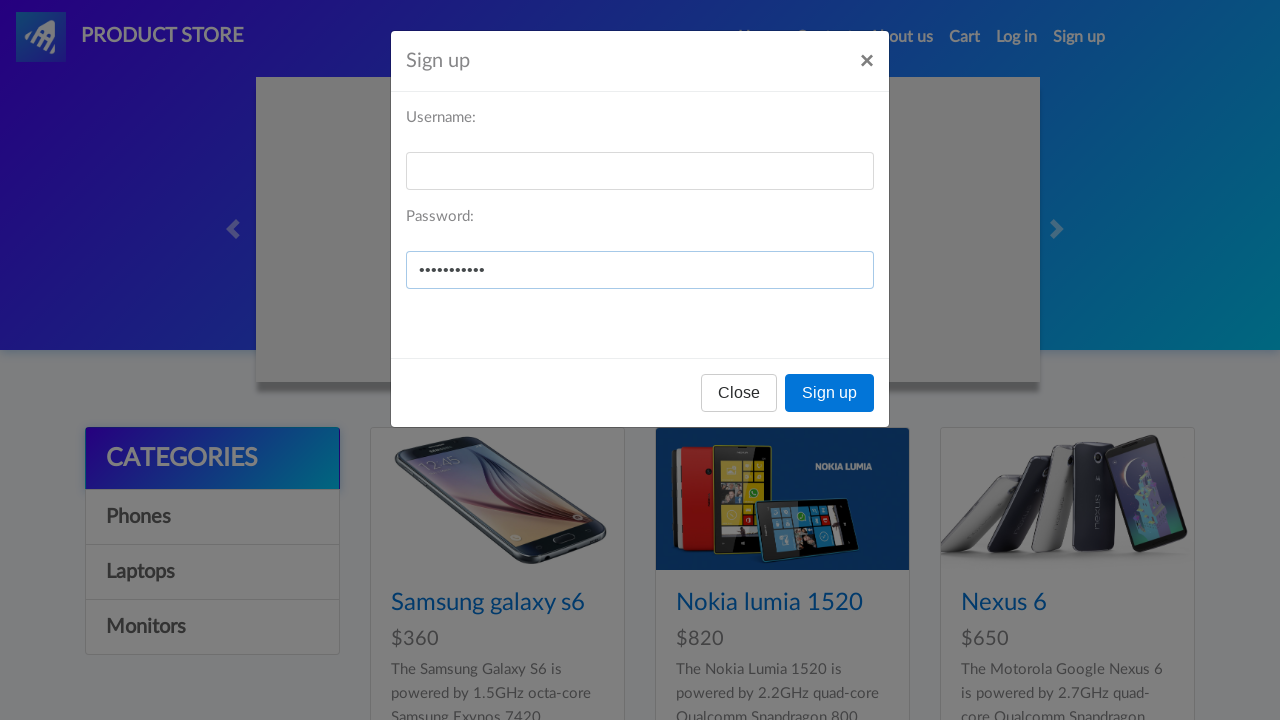

Clicked Sign up button in modal at (830, 393) on xpath=//*[@id="signInModal"]/div/div/div[3]/button[2]
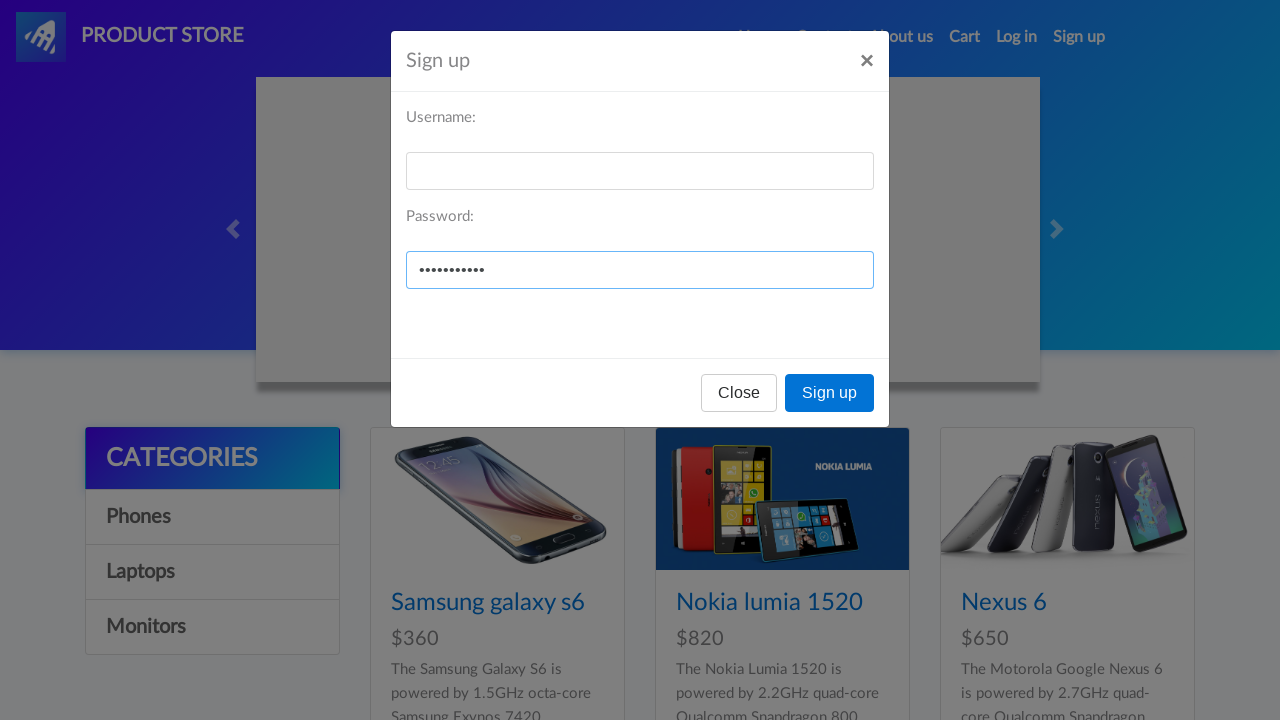

Validation alert handled and accepted
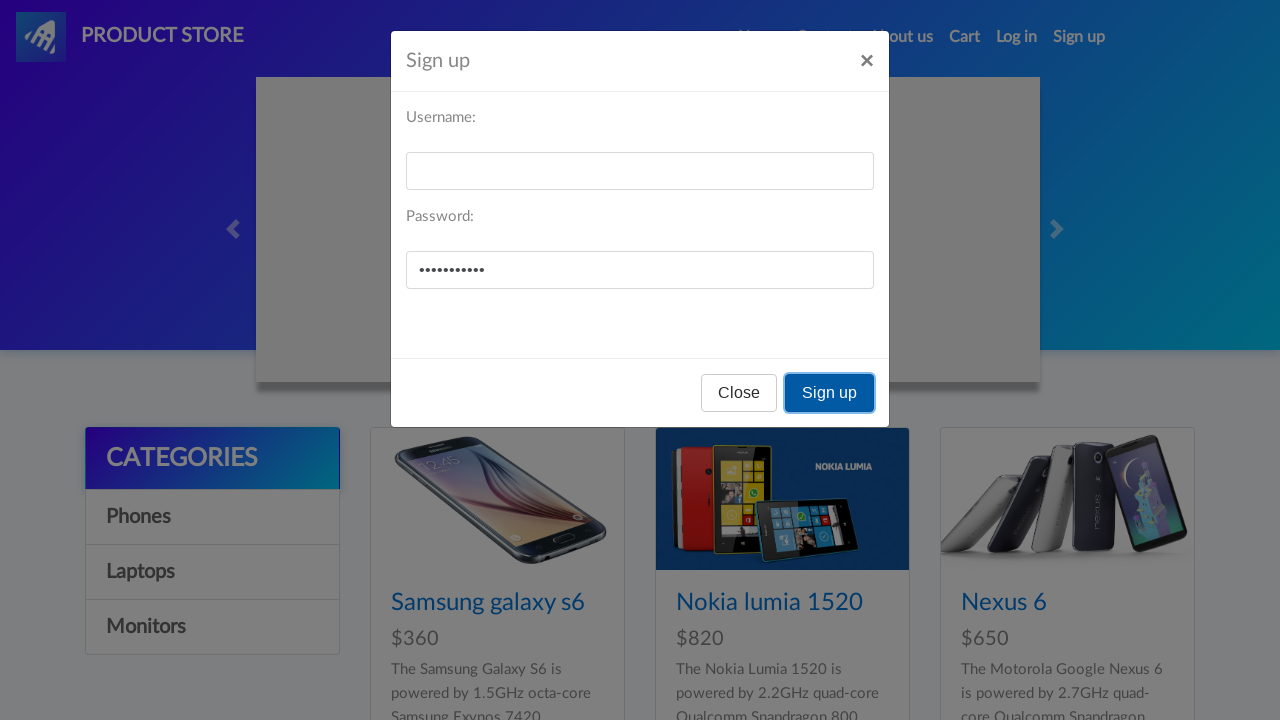

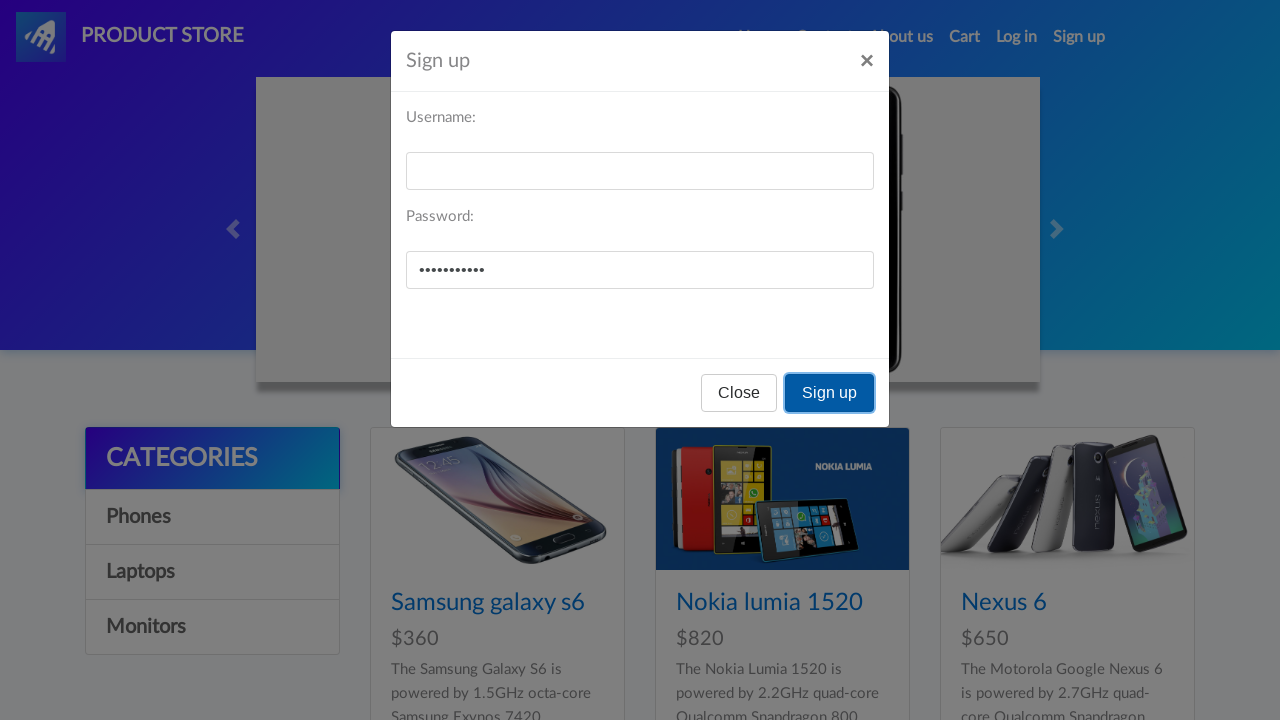